Extracts two numbers from the page, calculates their sum, selects the result from a dropdown, and submits the form

Starting URL: http://suninjuly.github.io/selects2.html

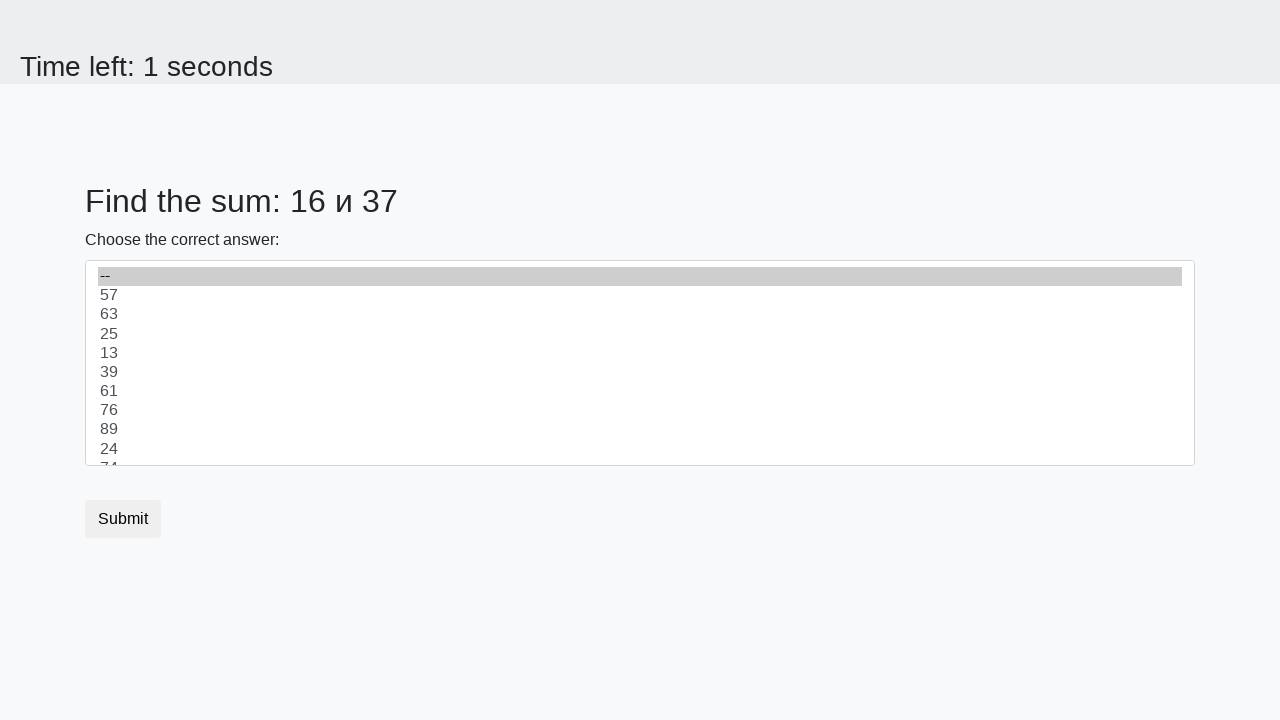

Extracted first number from page
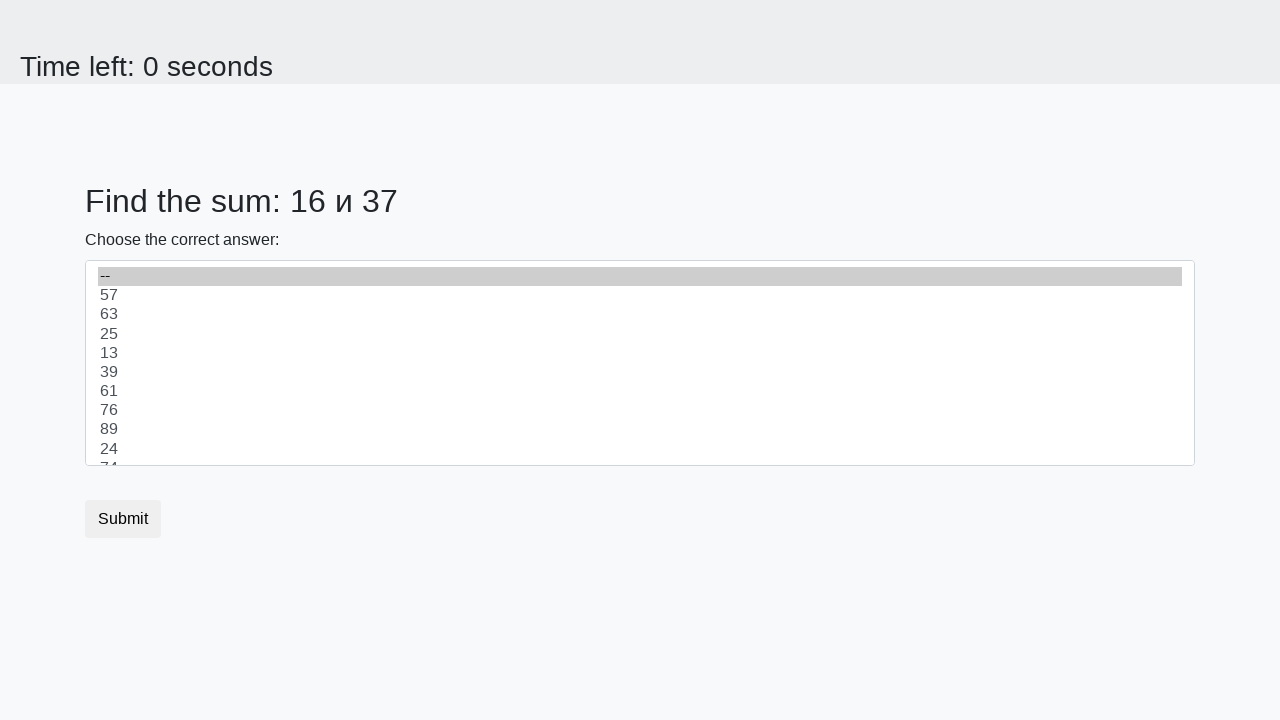

Extracted second number from page
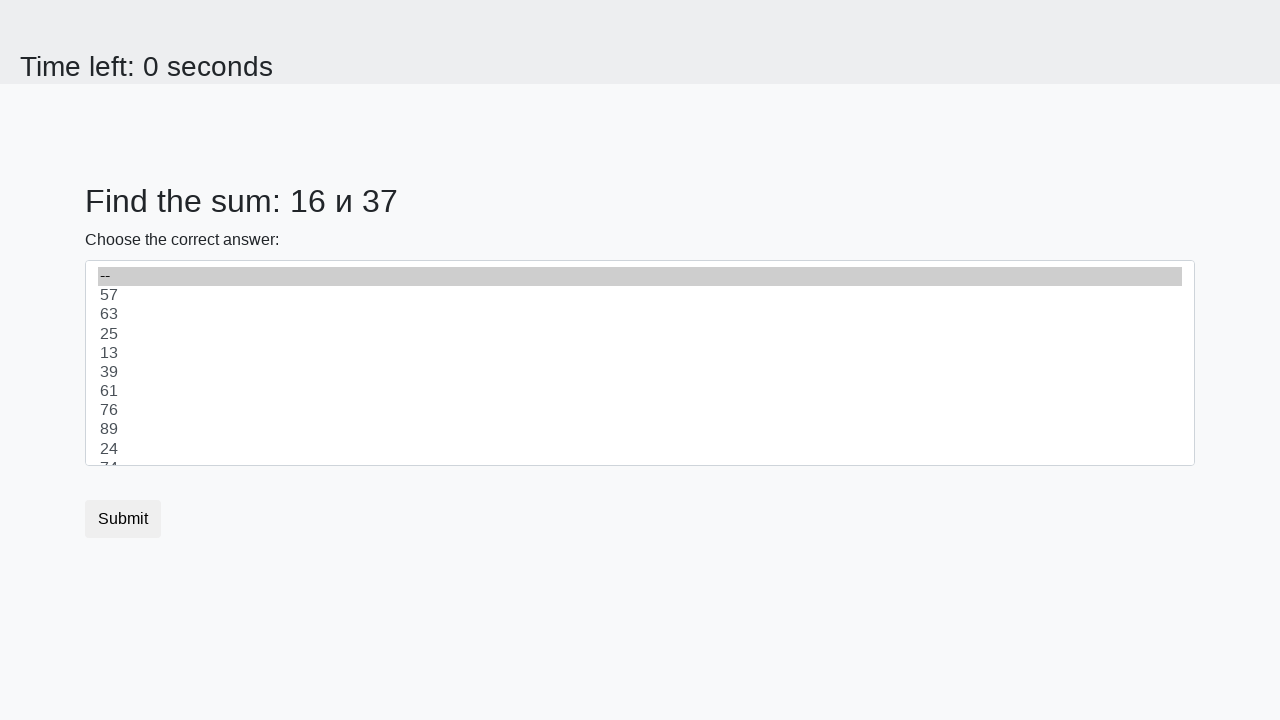

Calculated sum of 16 + 37 = 53
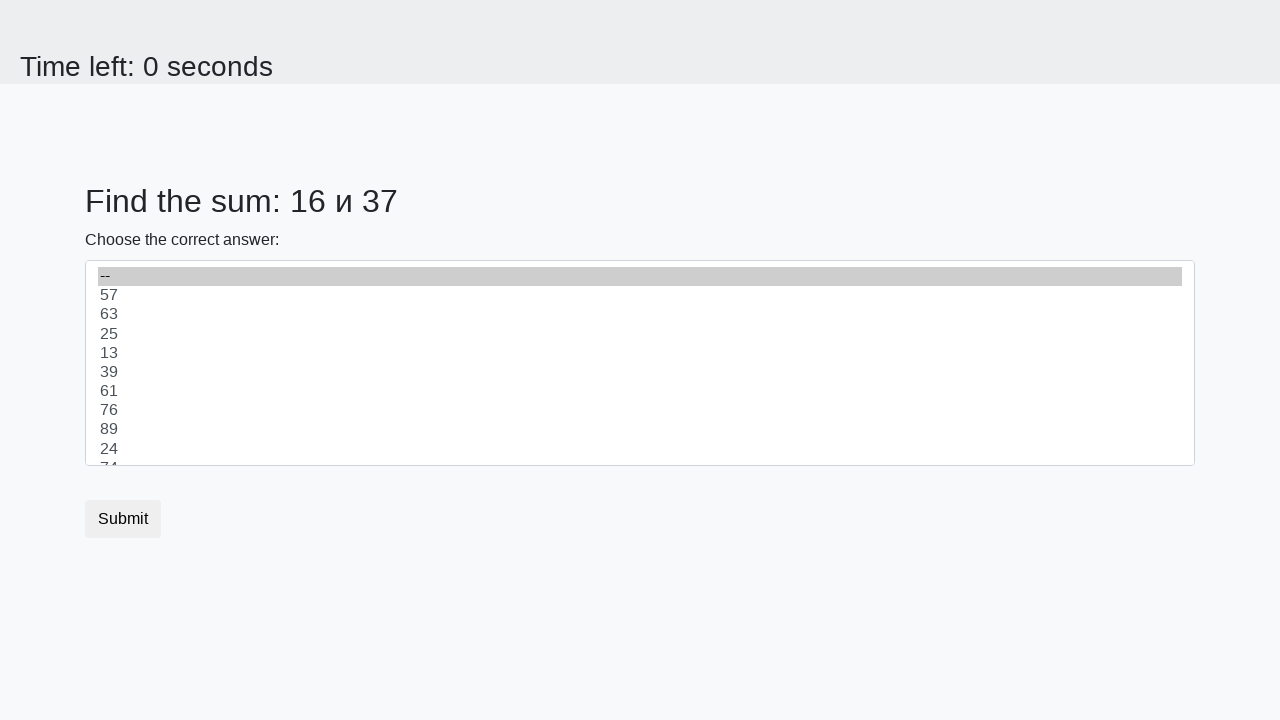

Selected 53 from dropdown on select
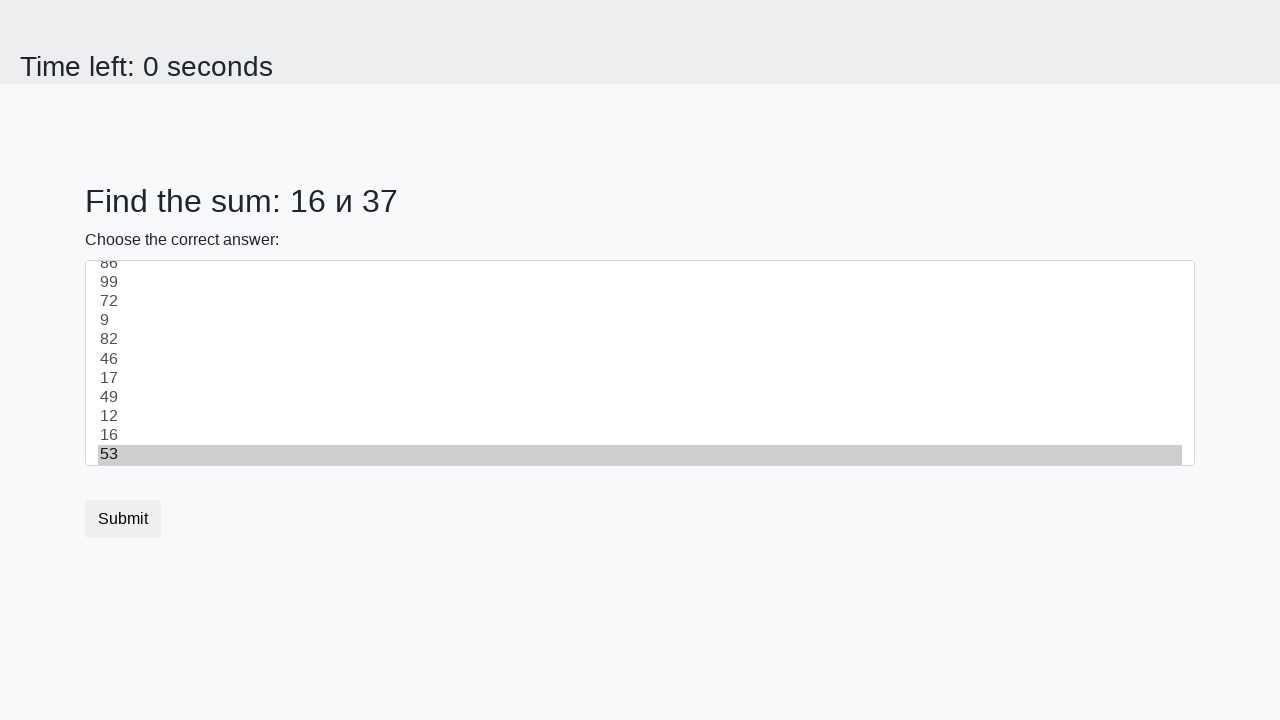

Submitted the form at (123, 519) on form > .btn.btn-default
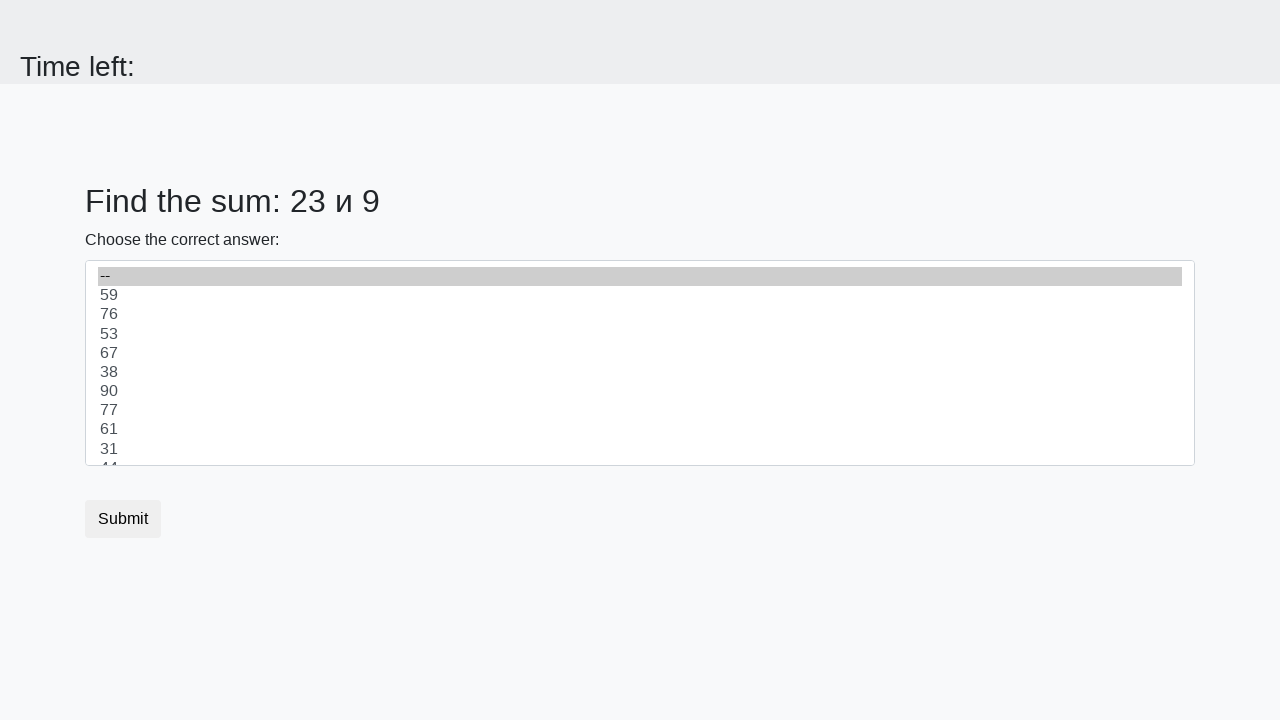

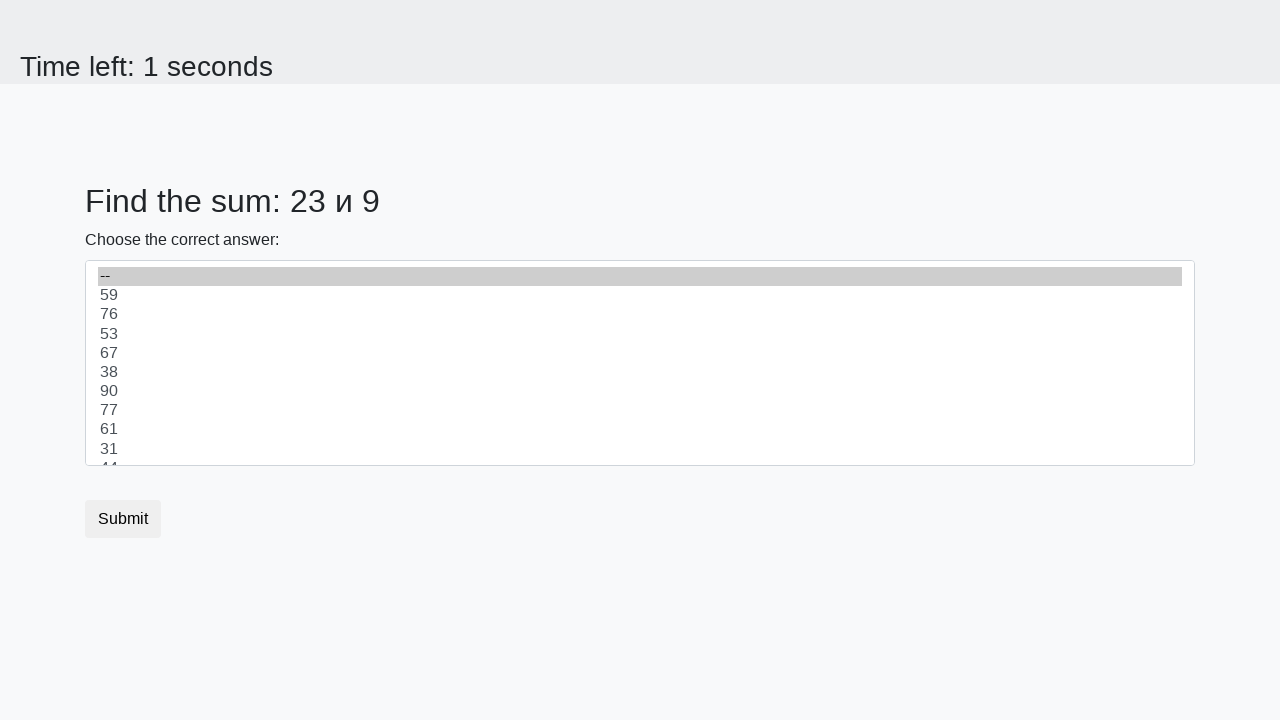